Demonstrates window handling by clicking a link that opens a new window, extracting text from it, and using that text to fill a form field in the original window

Starting URL: https://rahulshettyacademy.com/loginpagePractise/

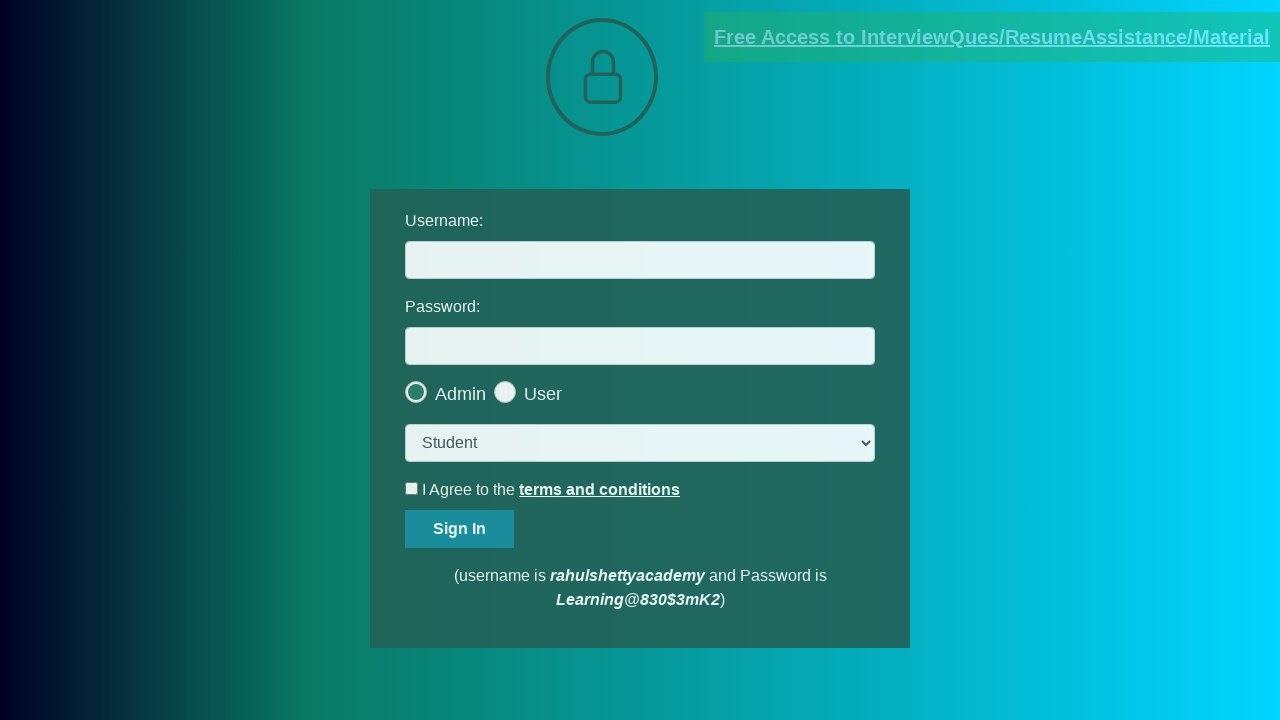

Clicked blinking text link to open new window at (992, 37) on .blinkingText
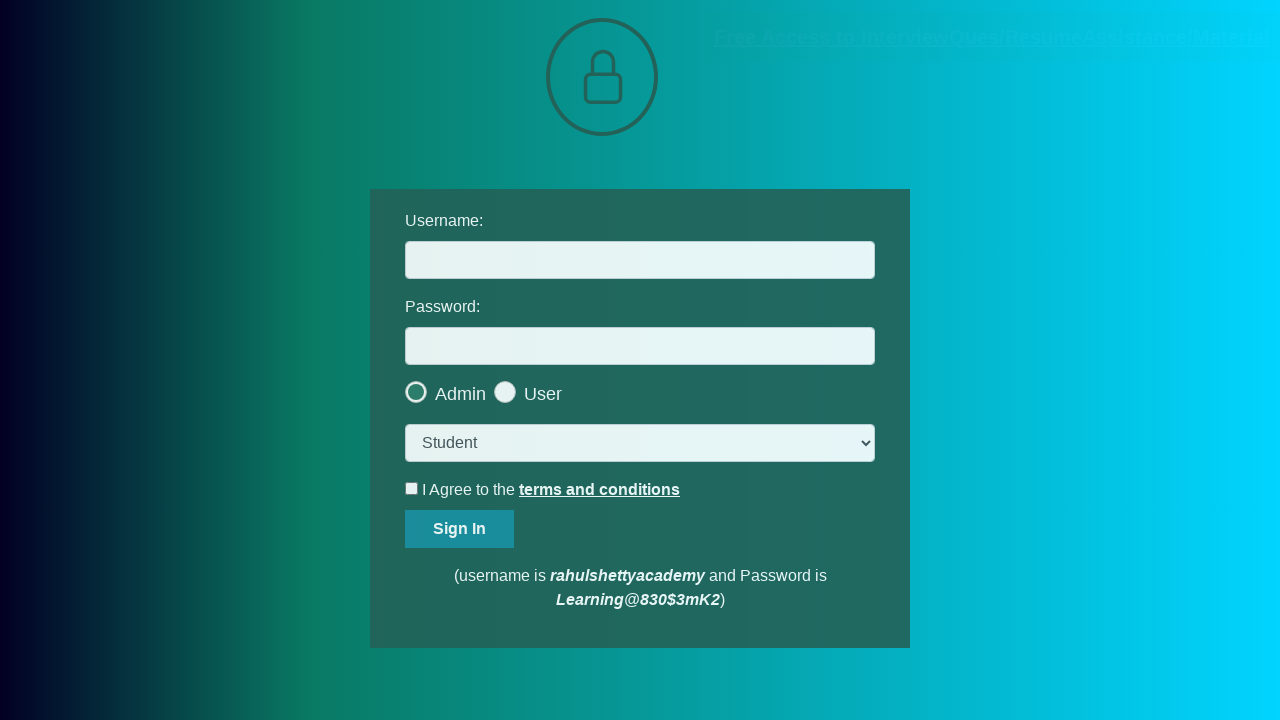

New window/tab opened and captured
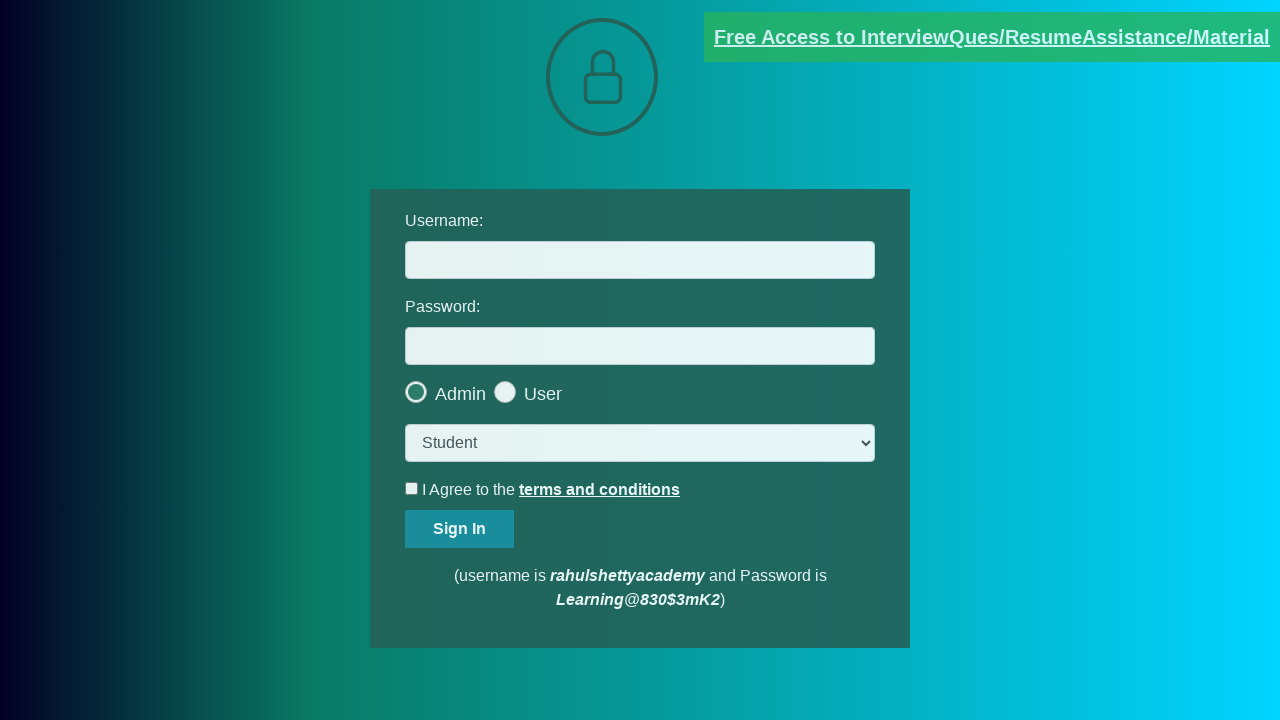

Extracted email text from new window
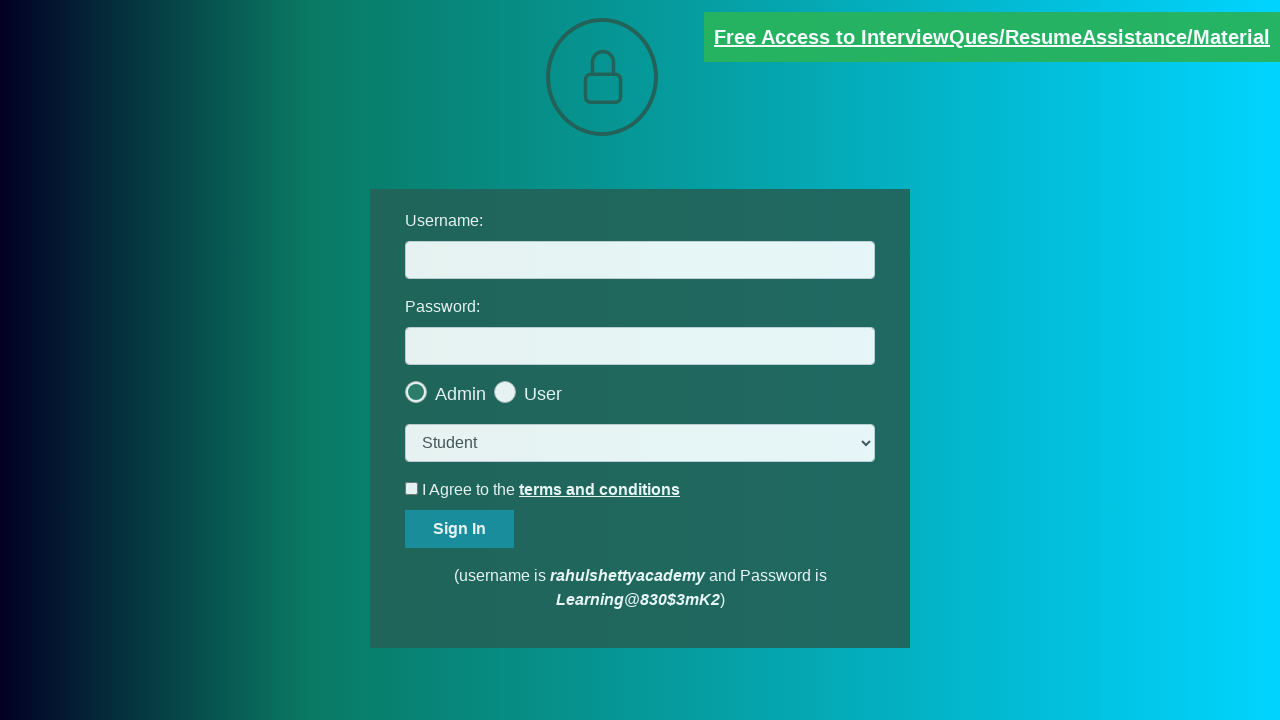

Parsed email address: mentor@rahulshettyacademy.com
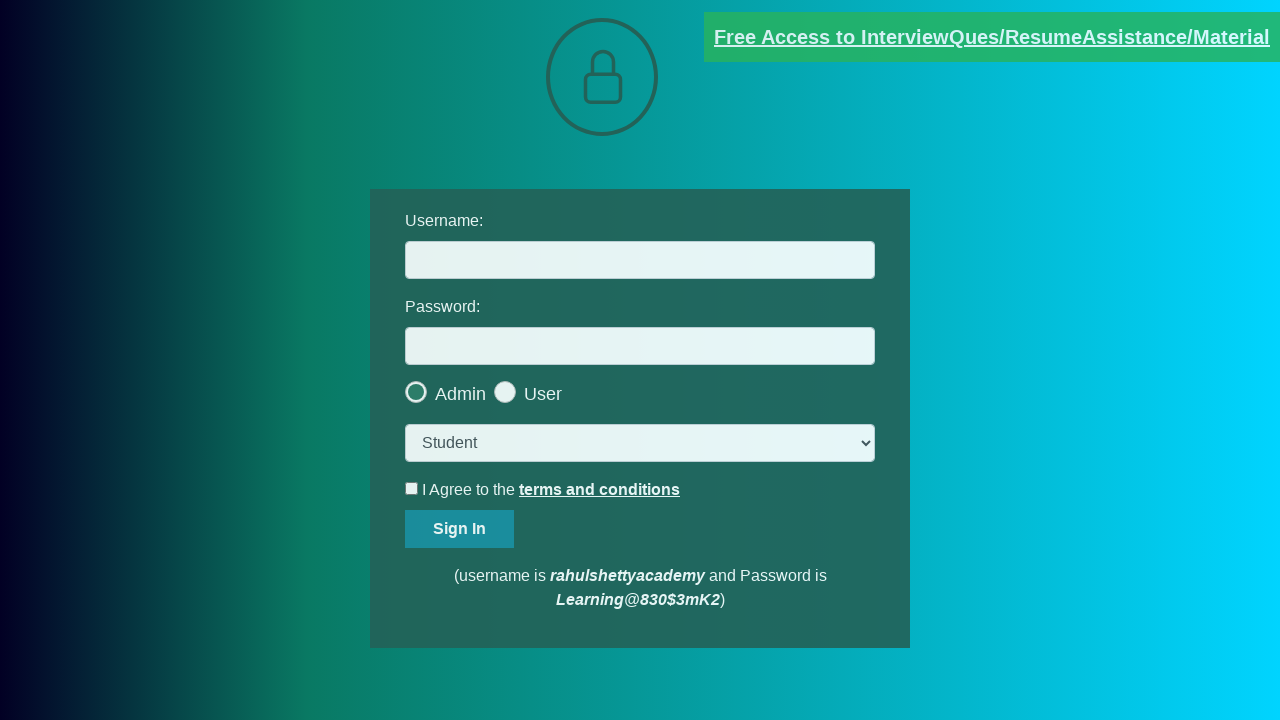

Closed new window/tab
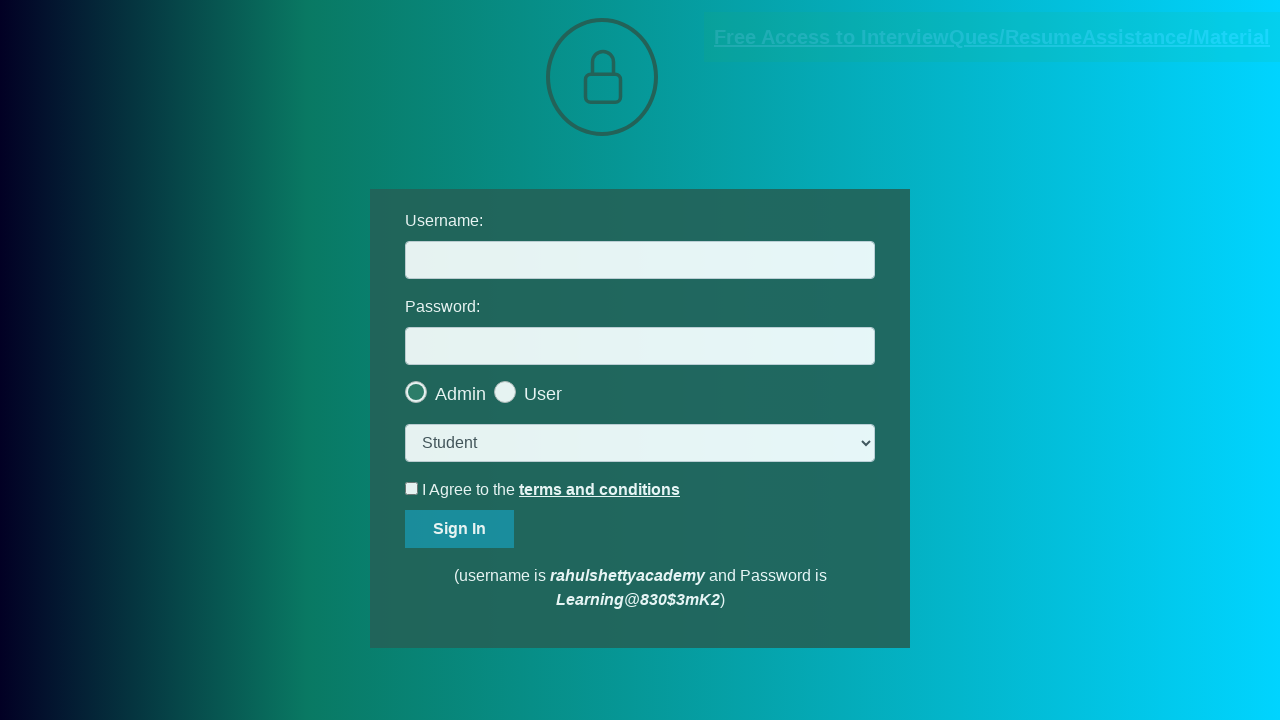

Filled username field with extracted email: mentor@rahulshettyacademy.com on #username
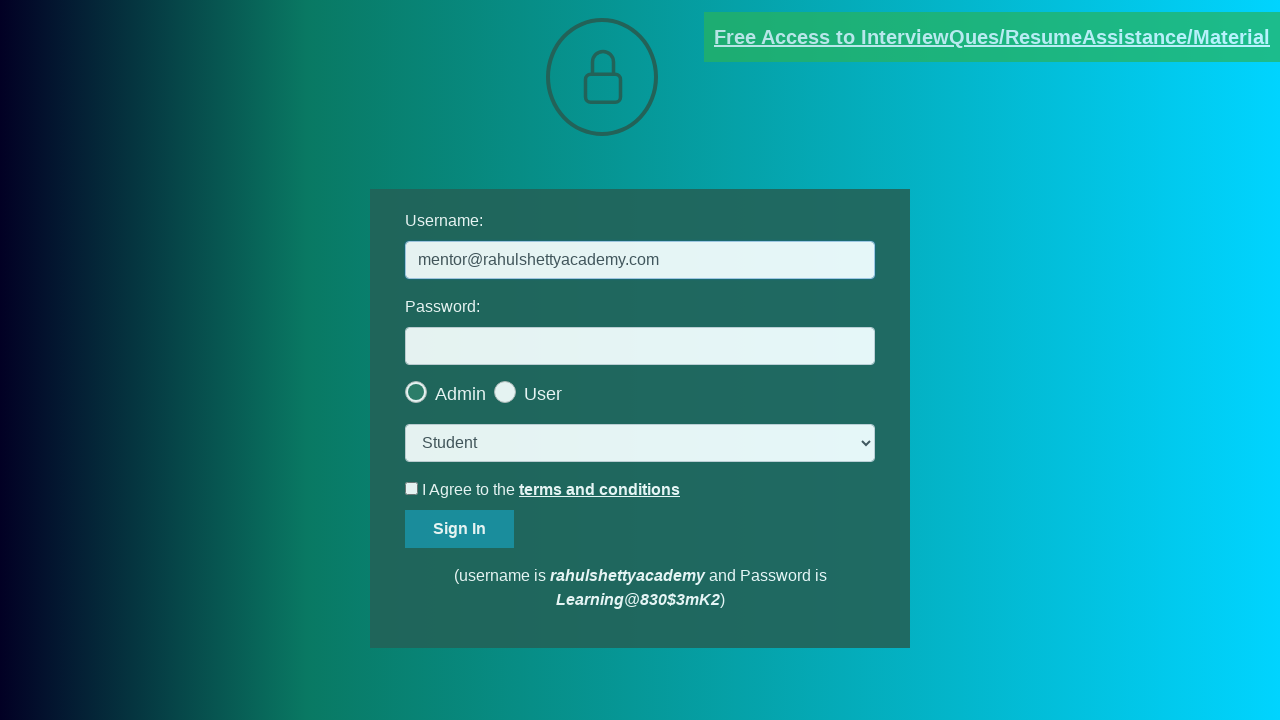

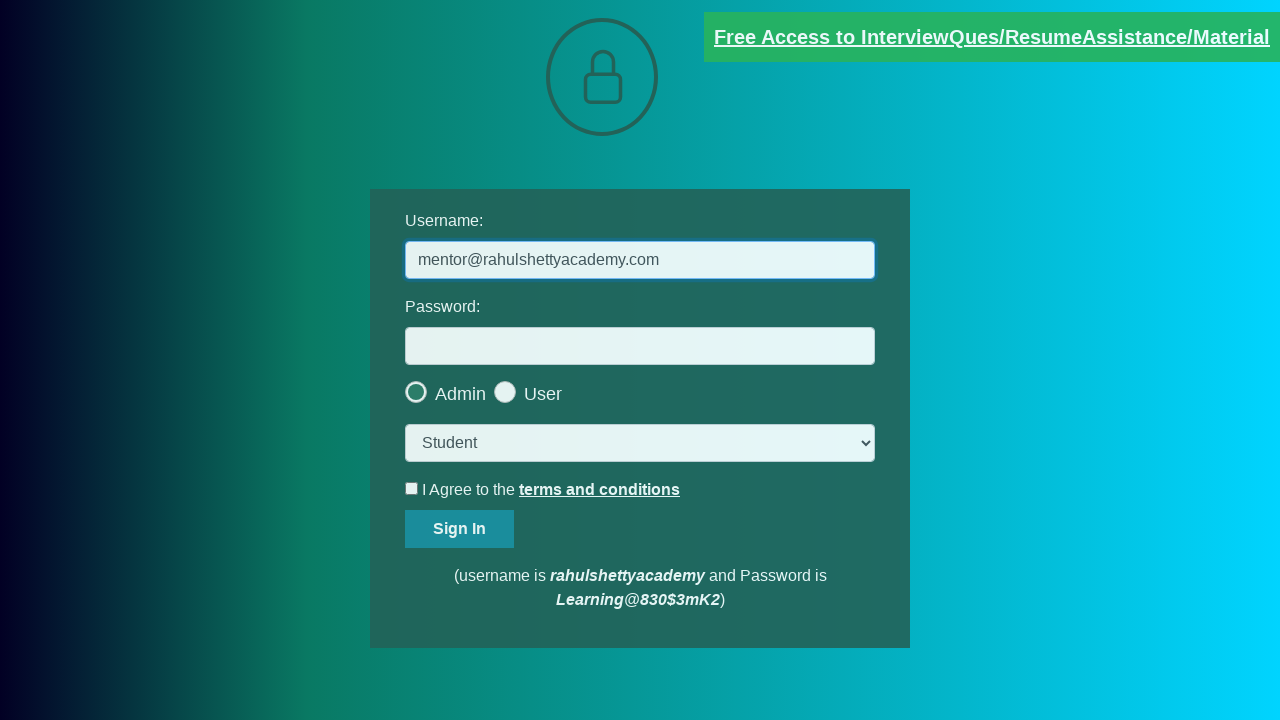